Navigates to a sports betting website, clicks on the tennis section, and scrolls through the page to load all available tennis matches dynamically.

Starting URL: https://www.marathonbet.ru/su/

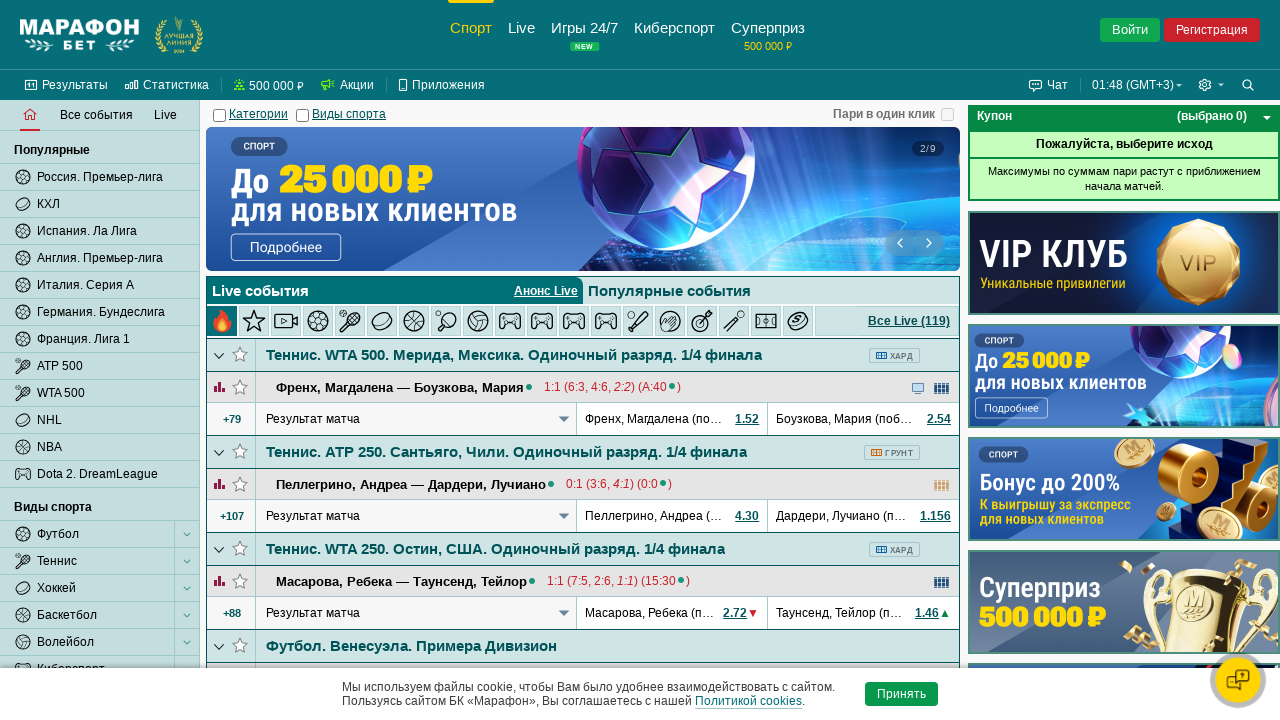

Clicked on tennis sport icon to navigate to tennis section at (23, 366) on .icon-sport-tennis
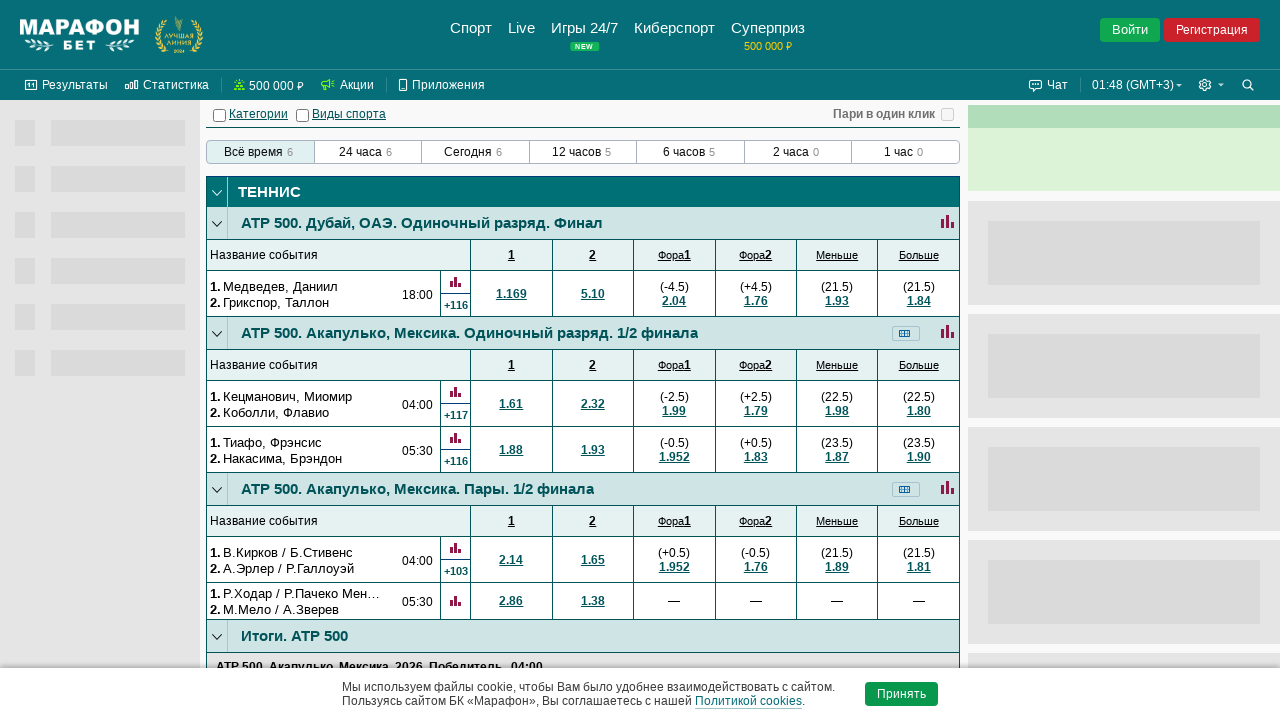

Match tables appeared on the page
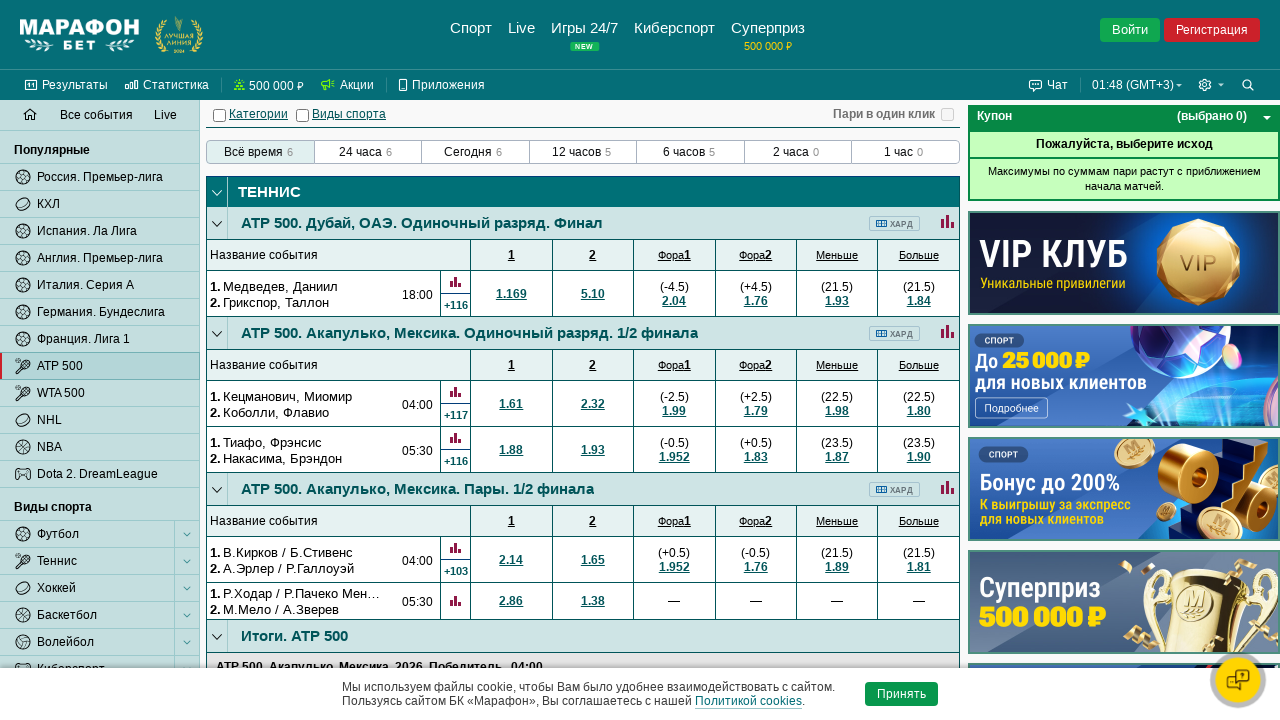

Scrolled to load more matches - currently loaded 8 match tables
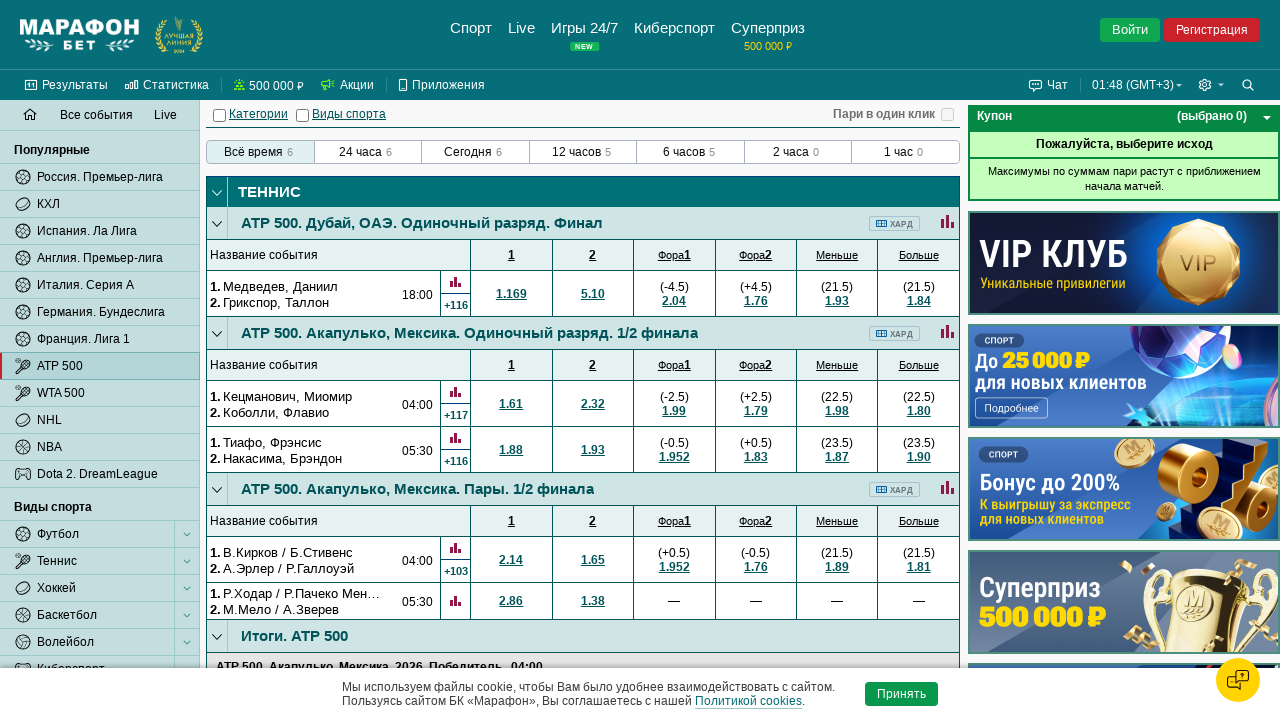

Waited for all network requests to complete
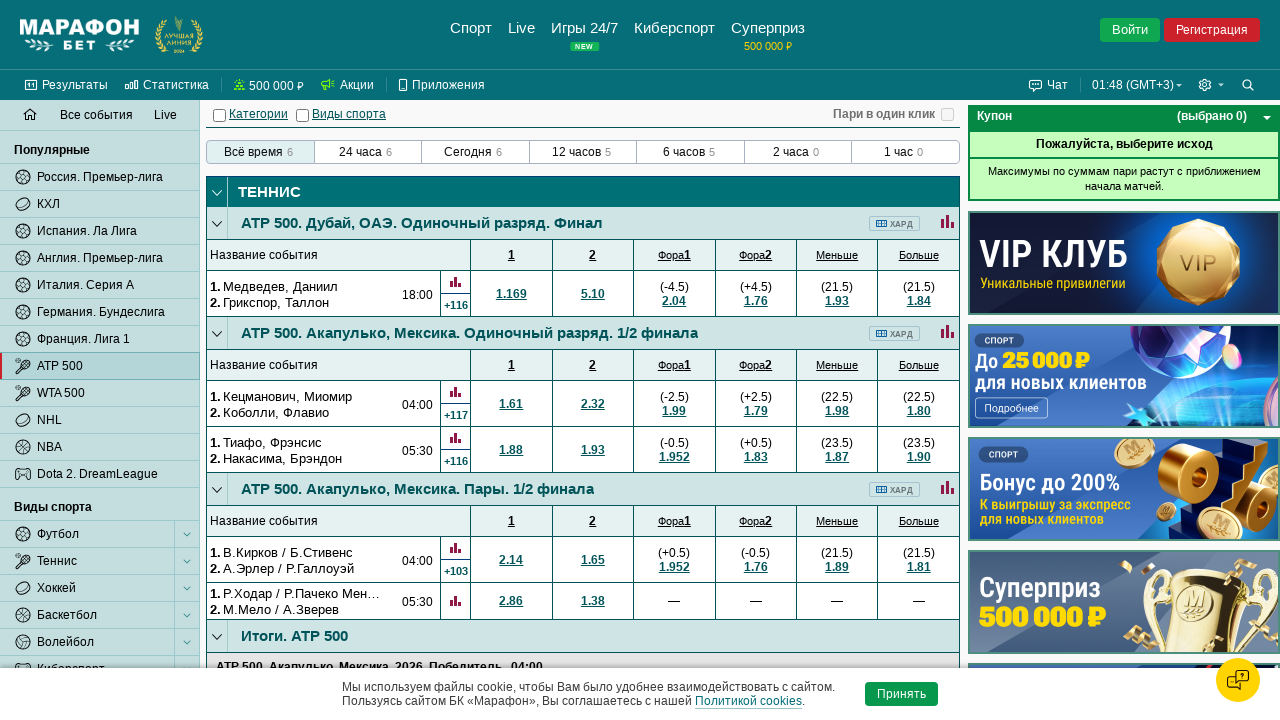

Waited 500ms for dynamic content to load
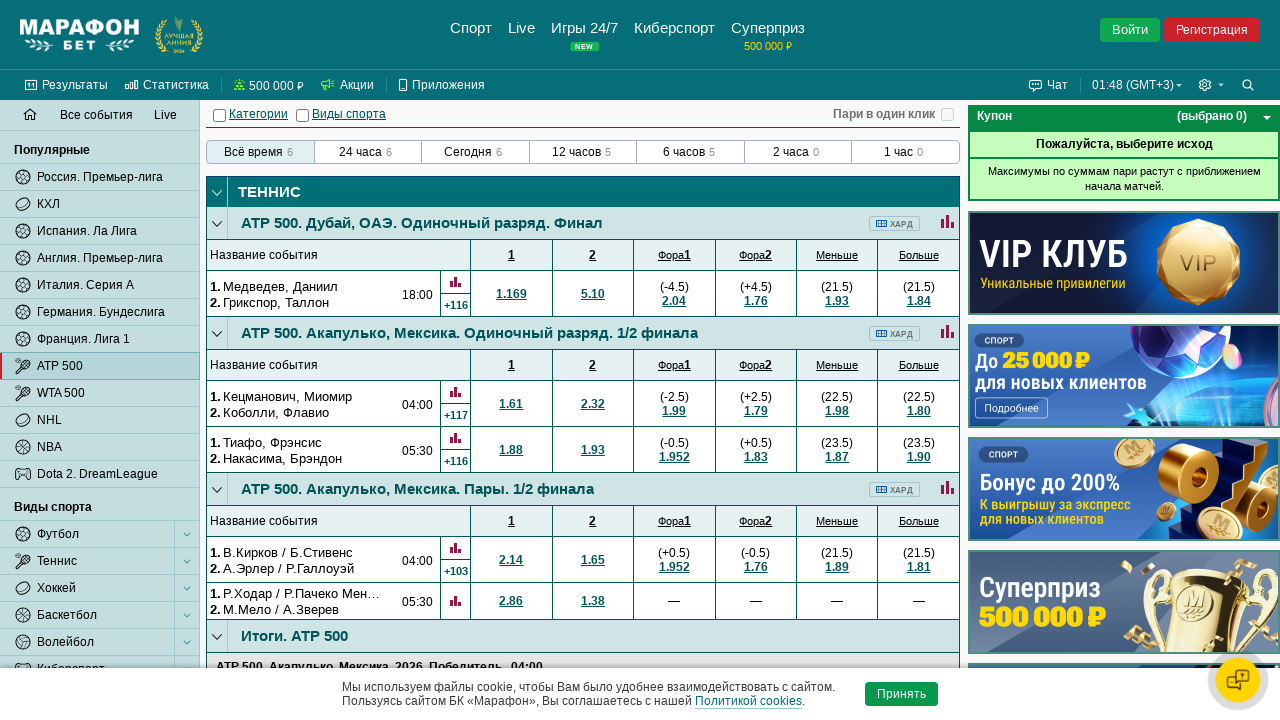

No new matches loaded - reached end of available tennis matches
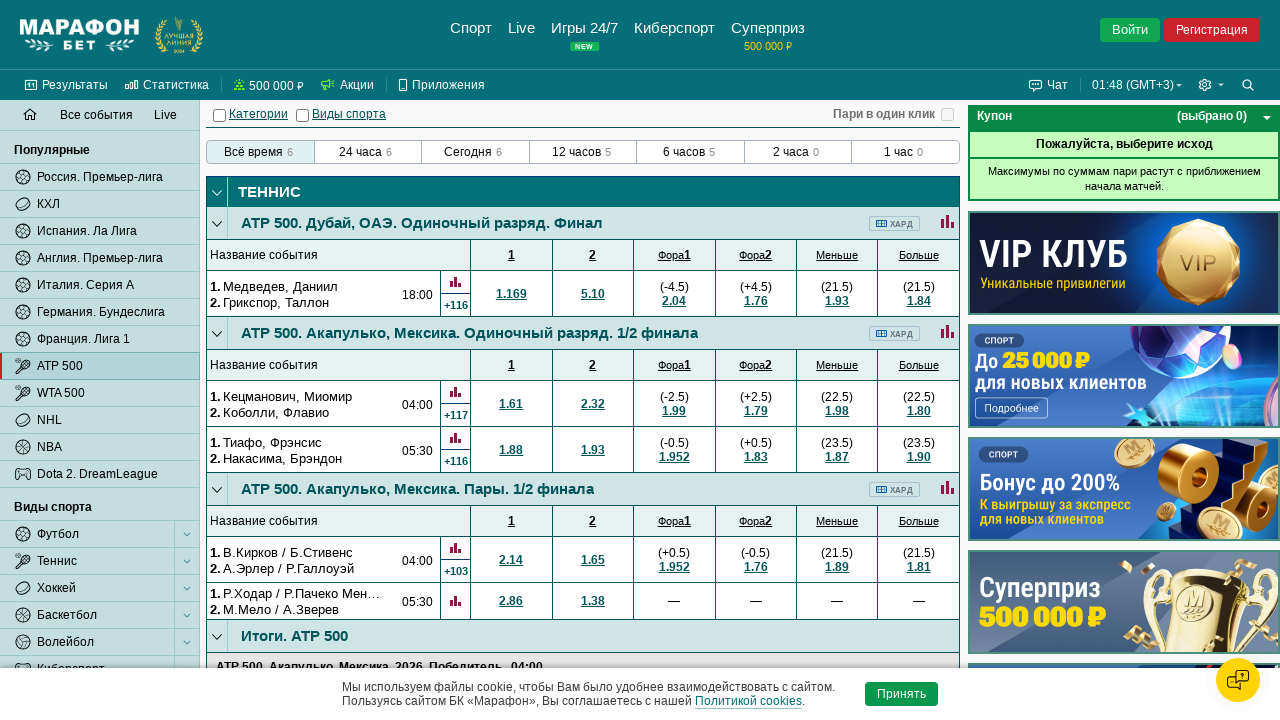

Verified that all tennis matches have been loaded successfully
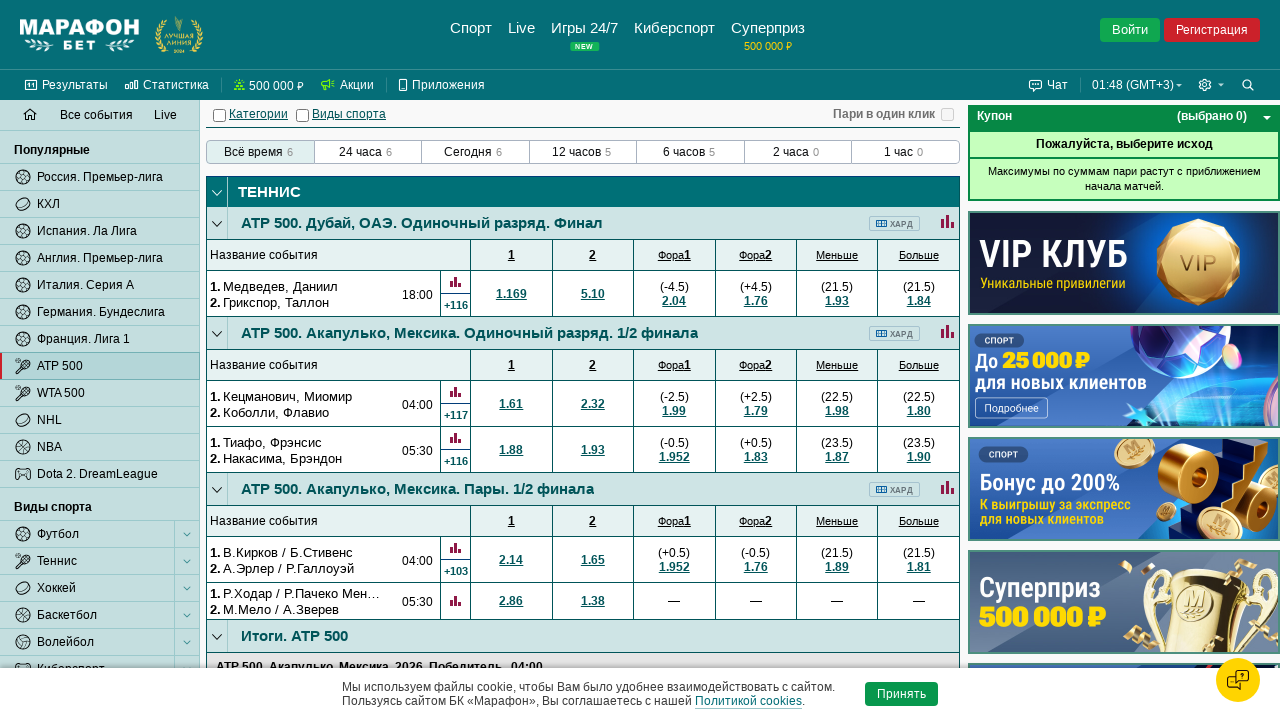

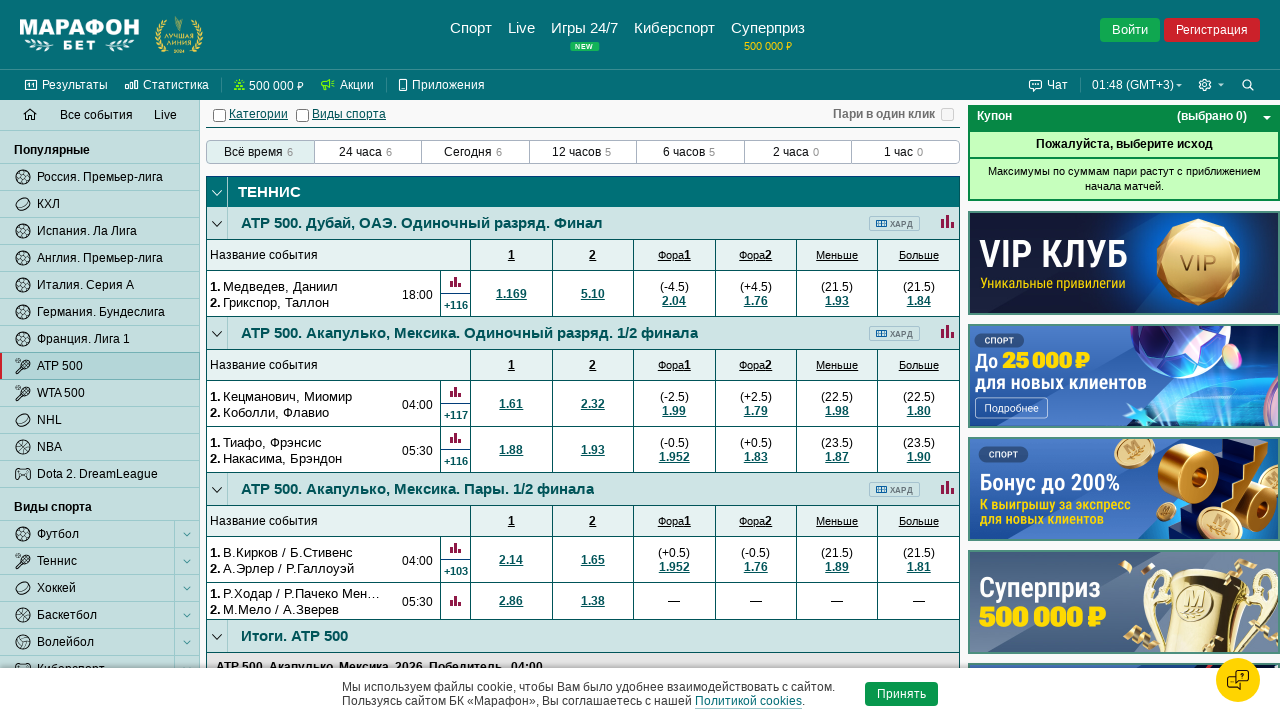